Tests the add/remove elements functionality by clicking the "Add Element" button and verifying a new element appears

Starting URL: https://the-internet.herokuapp.com/add_remove_elements/

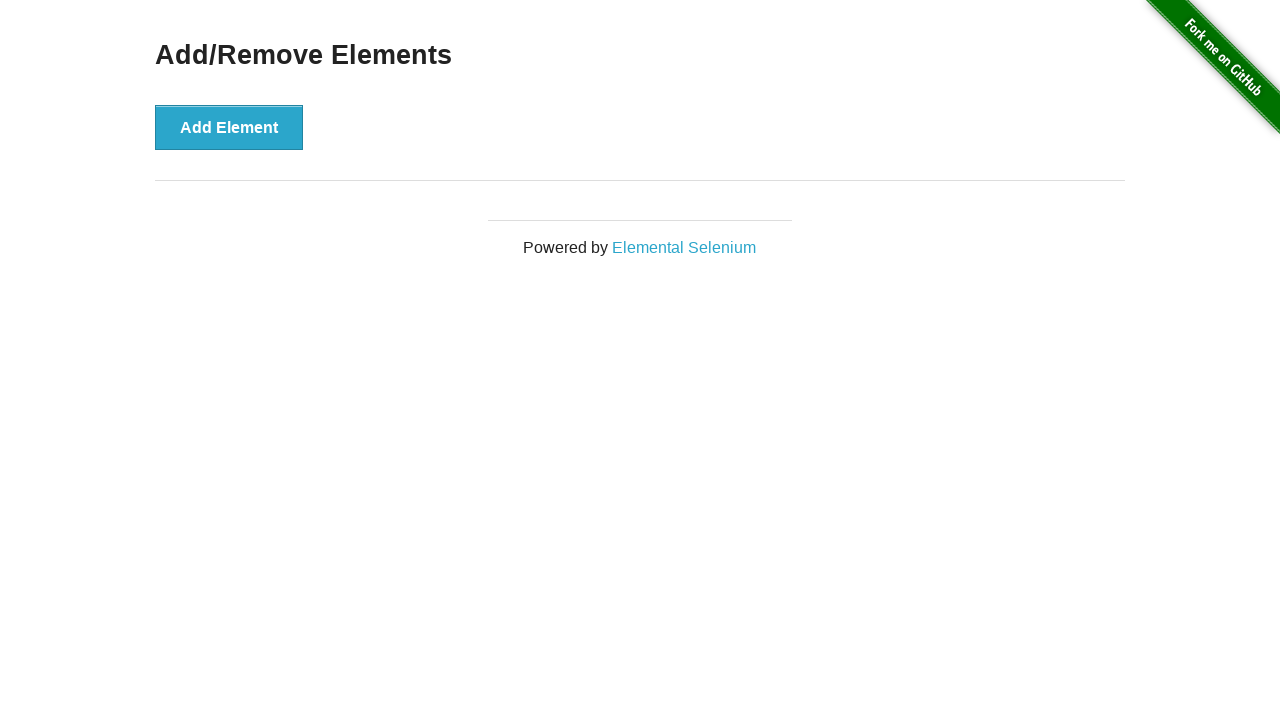

Page fully loaded
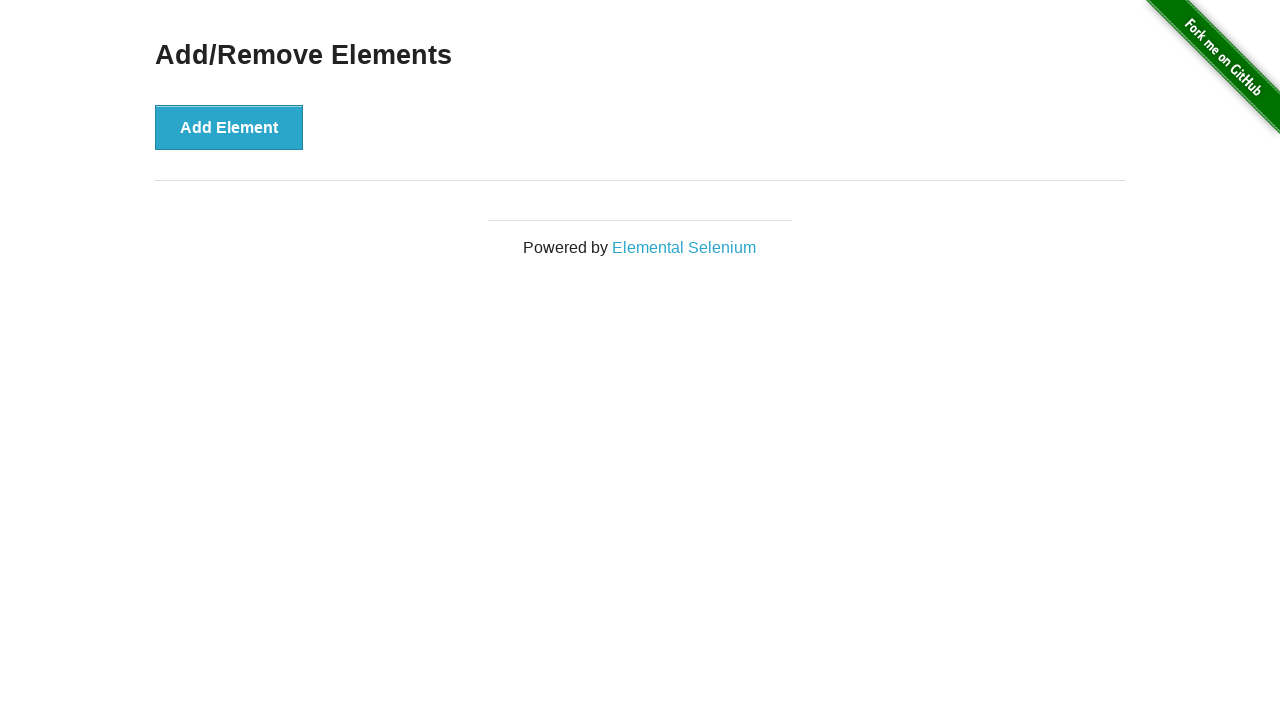

Clicked the 'Add Element' button at (229, 127) on button:text('Add Element')
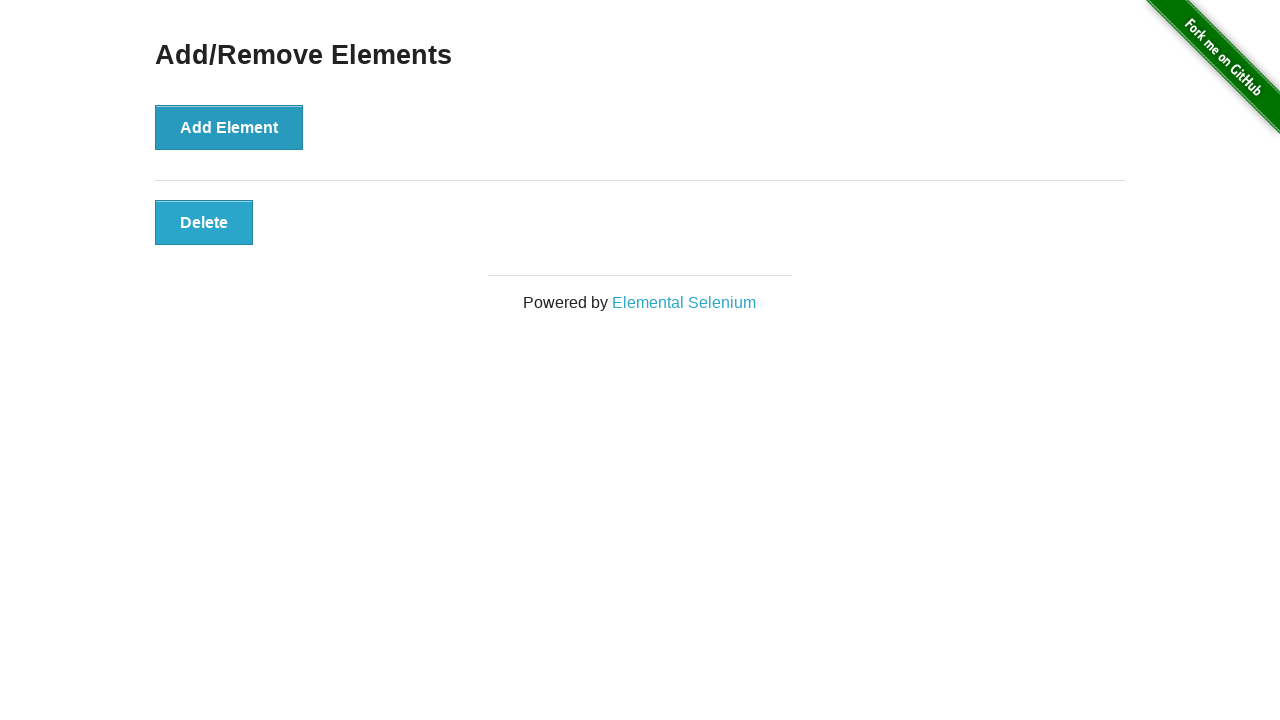

New element appeared on the page
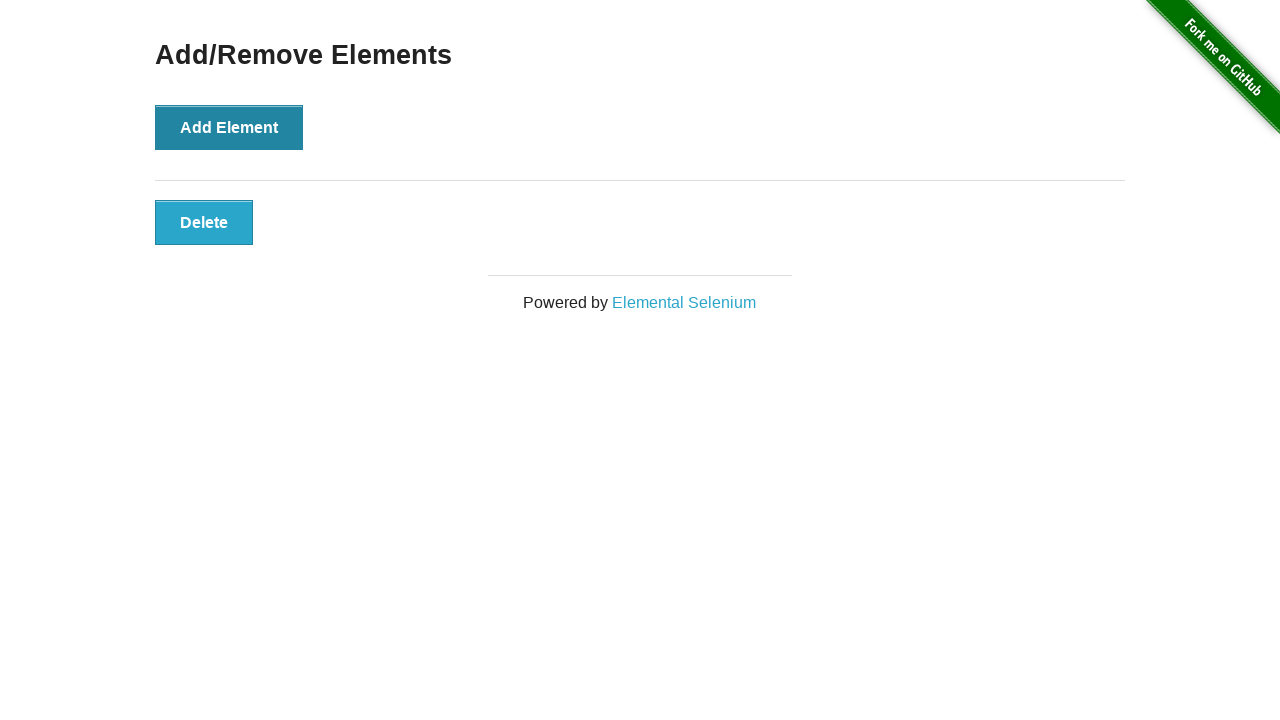

Verified that the newly added element is visible
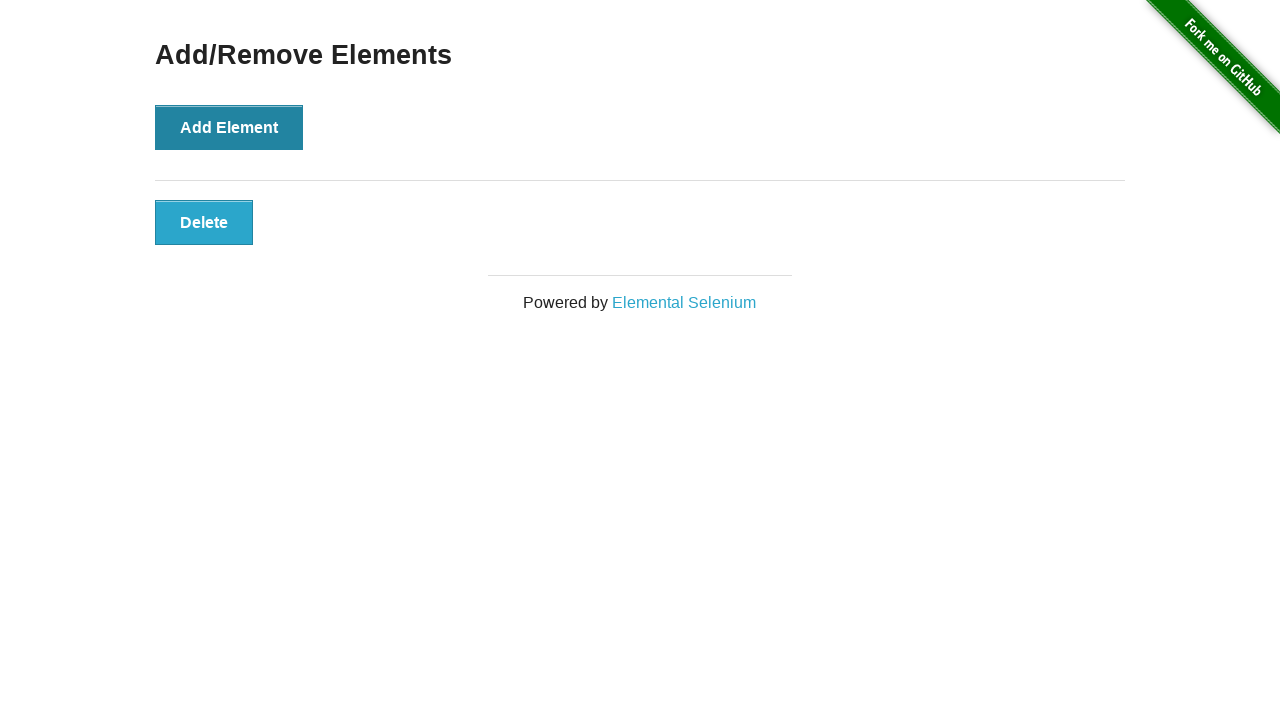

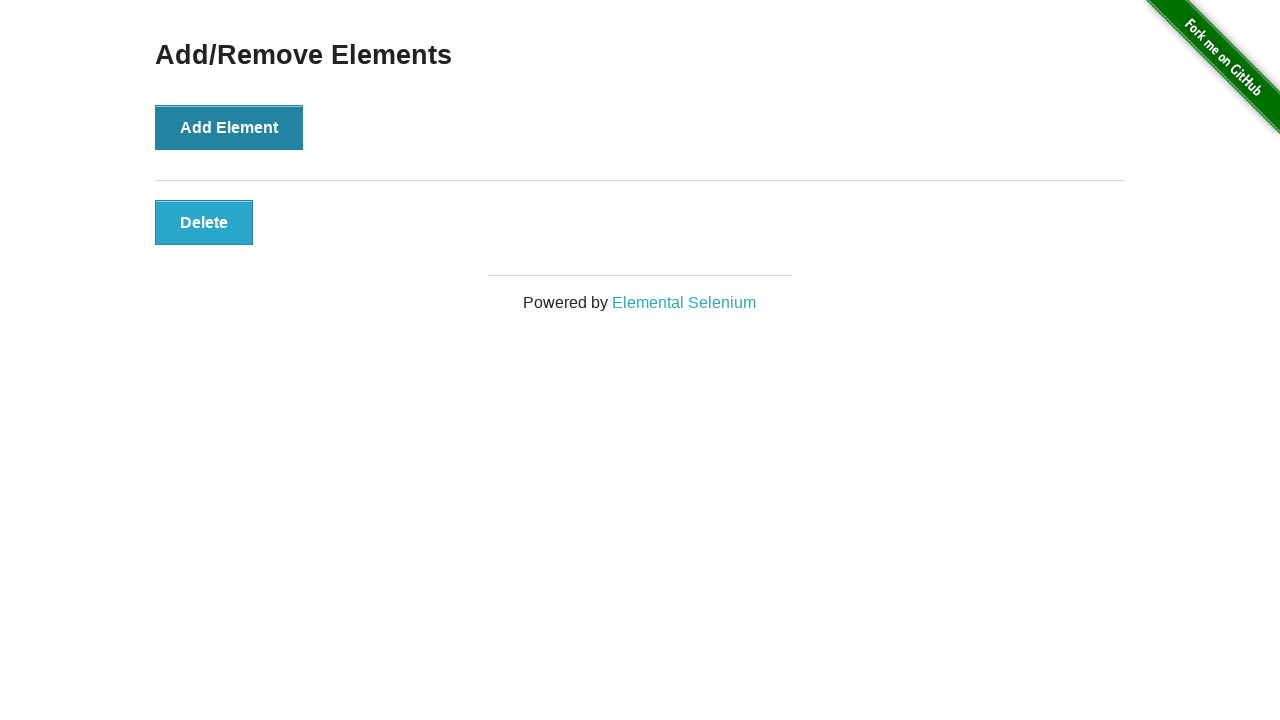